Tests number input field by pressing the arrow up key and verifying the value increments from empty/0 to 1

Starting URL: https://the-internet.herokuapp.com/inputs

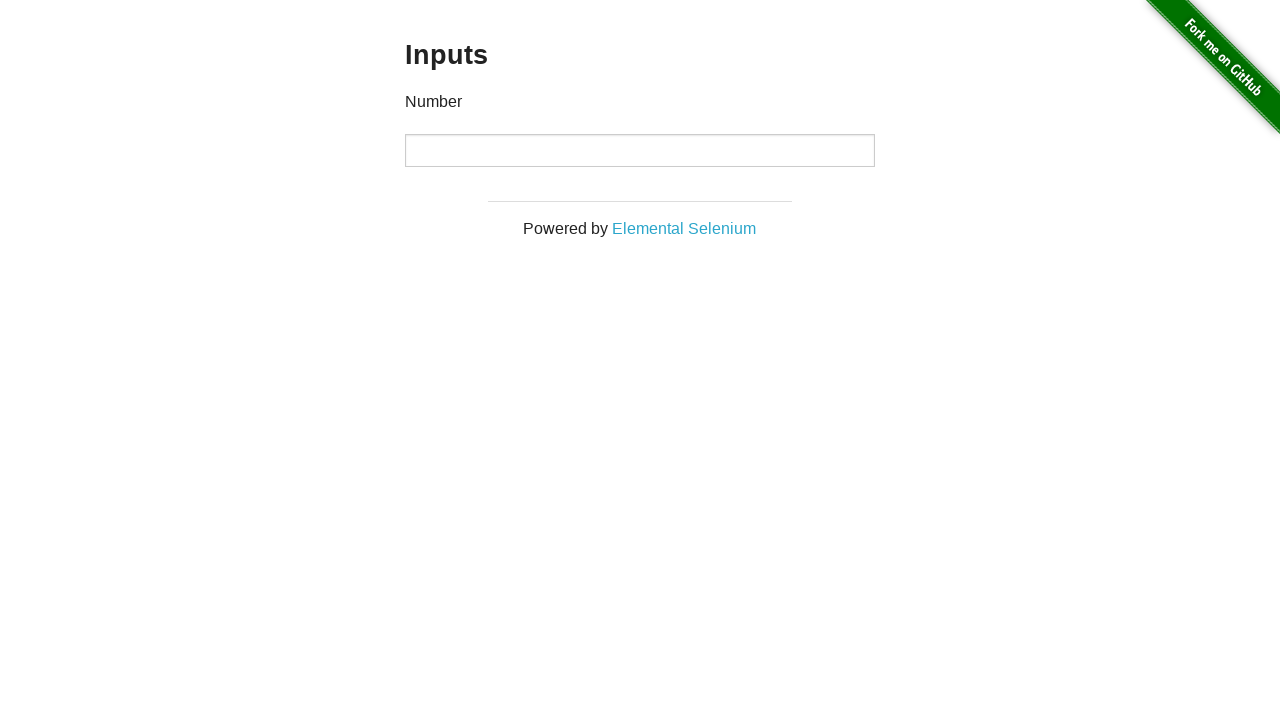

Clicked on the number input field at (640, 150) on input[type='number']
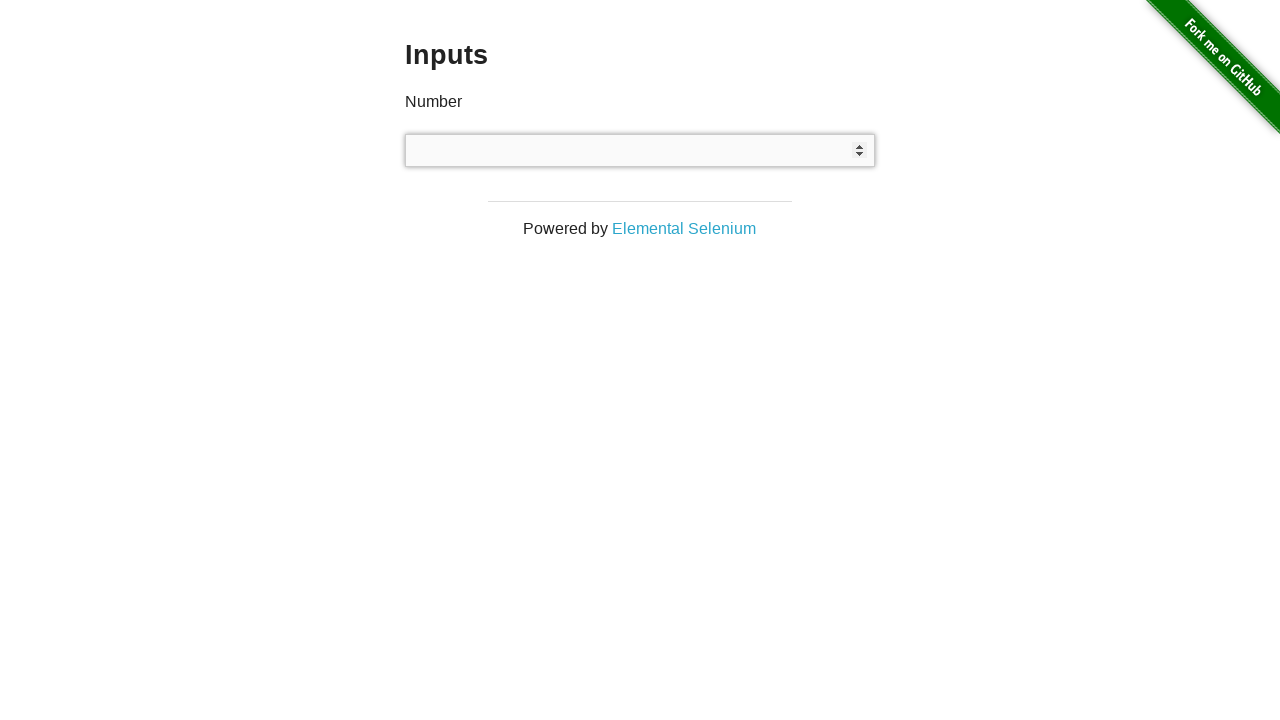

Pressed ArrowUp key to increment the number input value
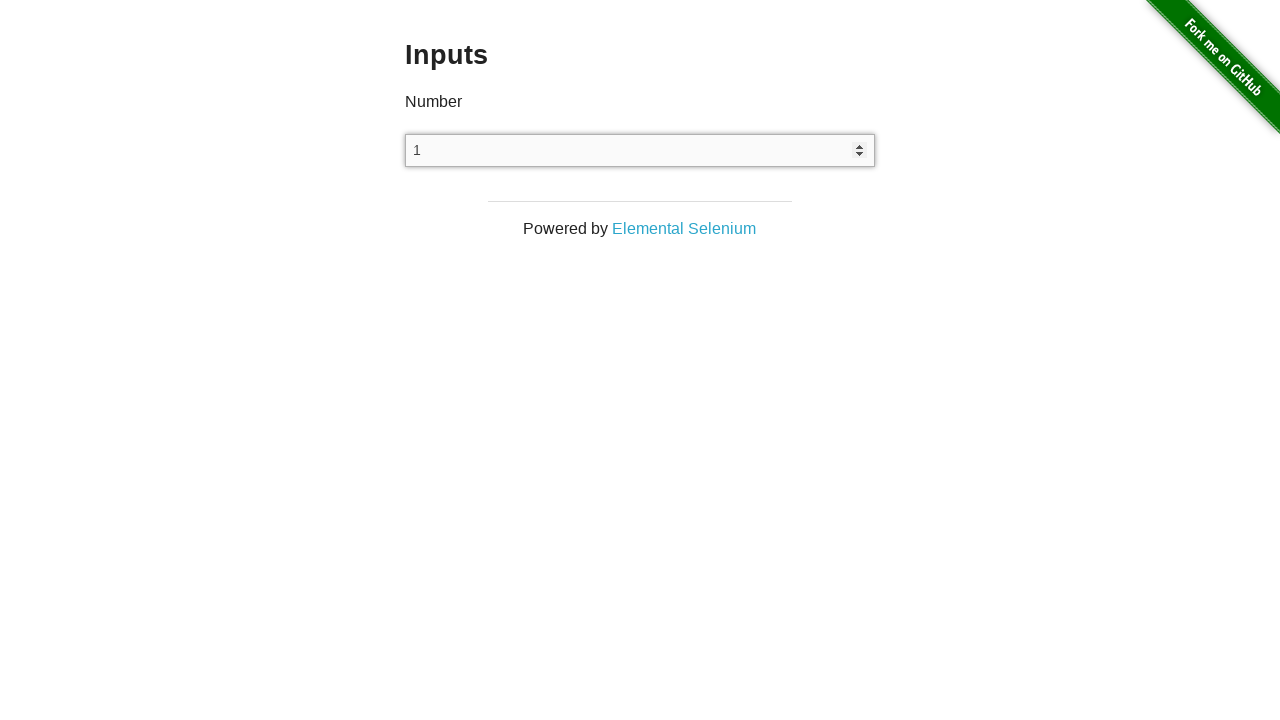

Verified that the number input value is no longer empty (incremented from 0 to 1)
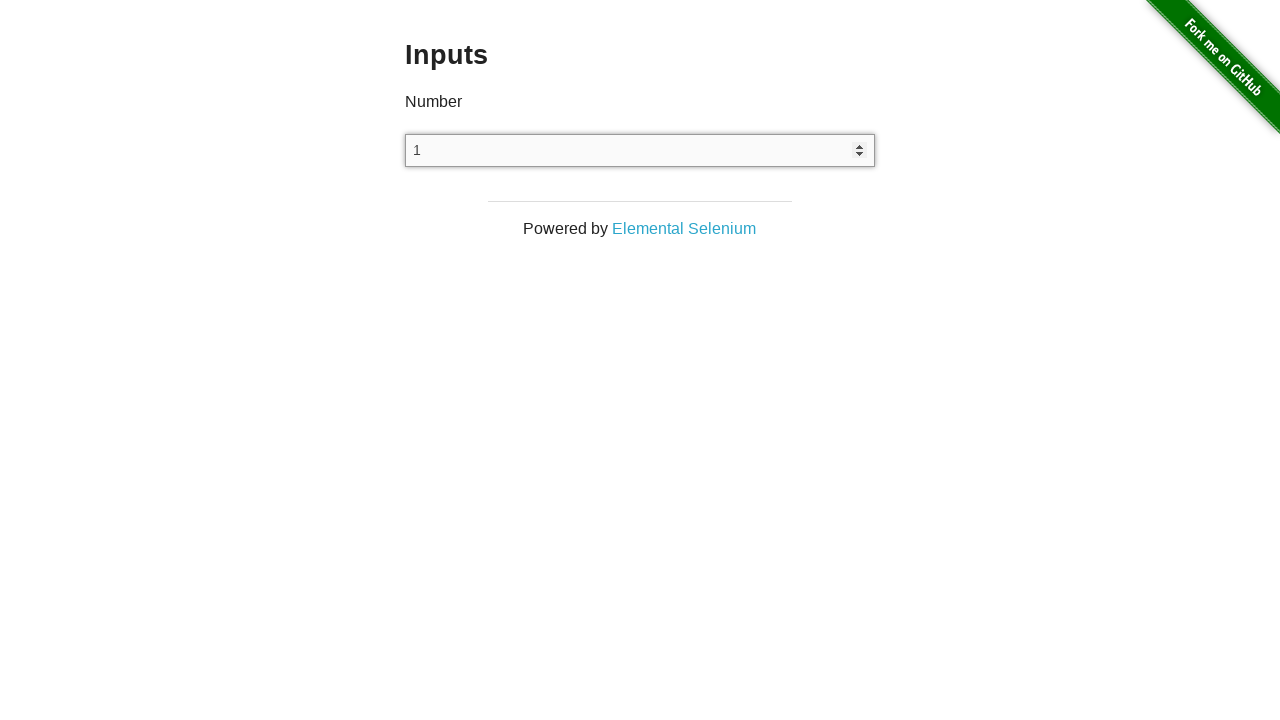

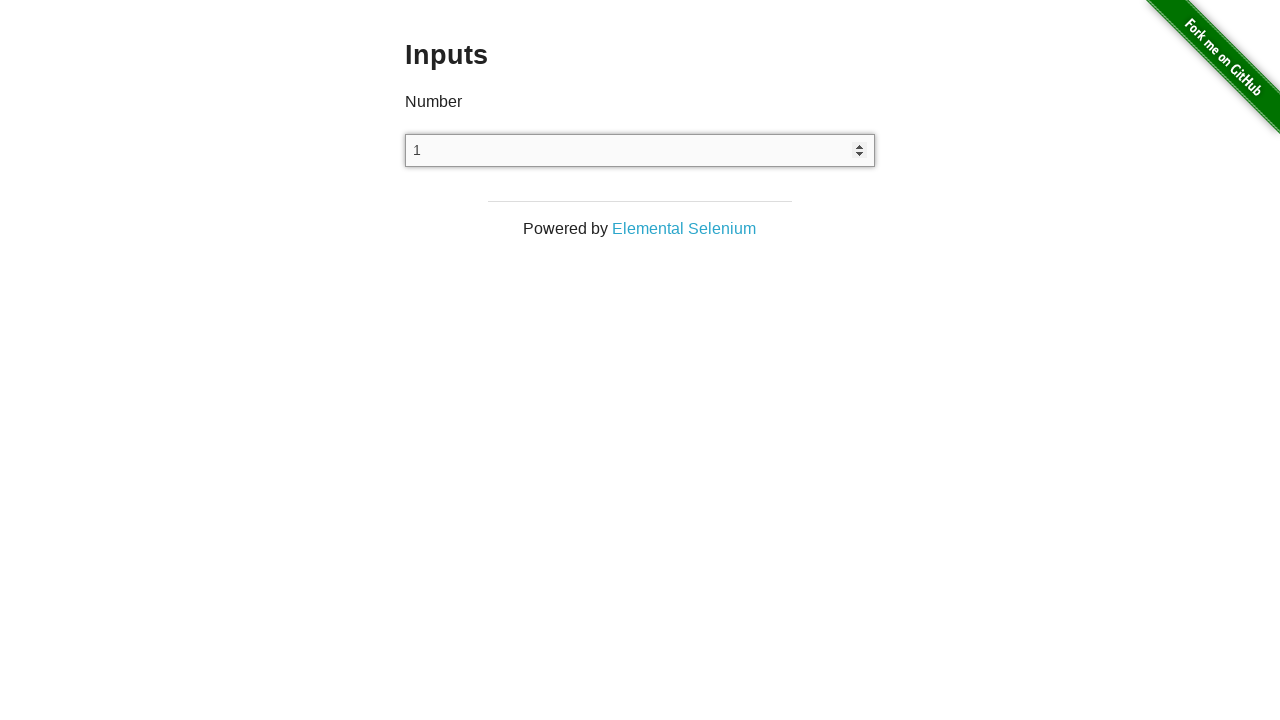